Tests form validation with an invalid telephone number format and verifies the appropriate error alert

Starting URL: https://chulo-solutions.github.io/qa-internship/

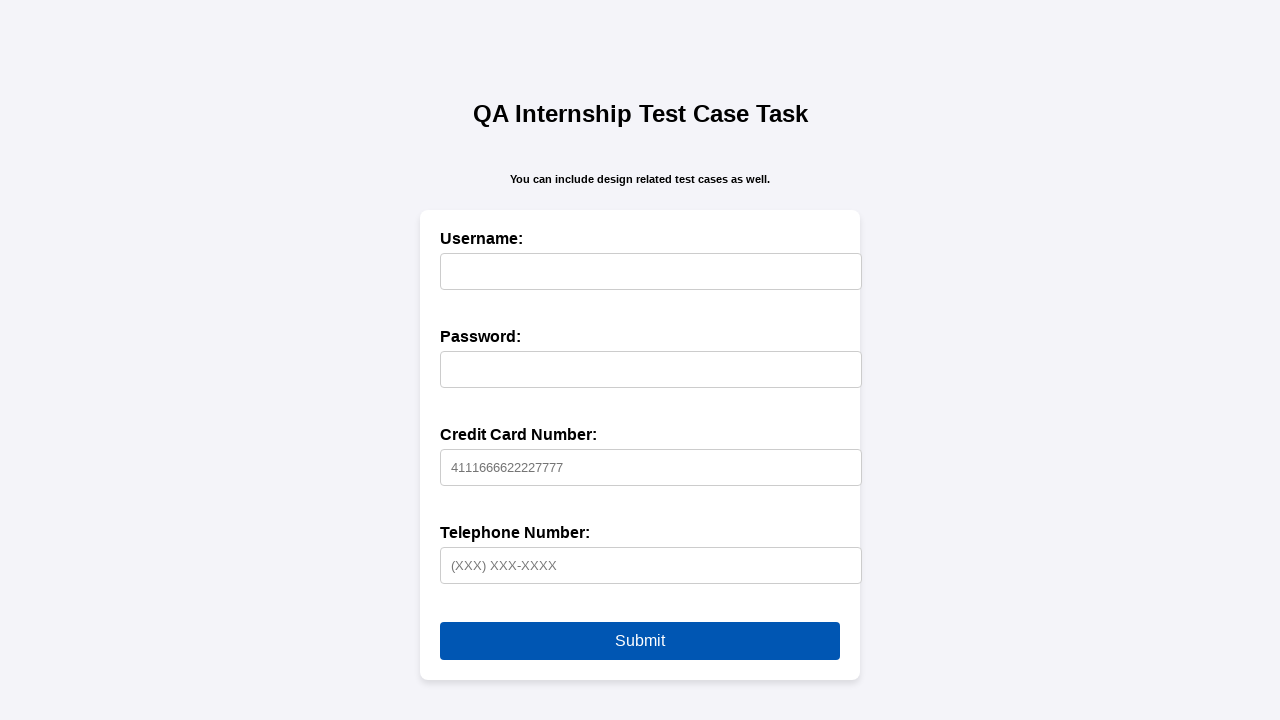

Set up dialog handler to capture alert messages
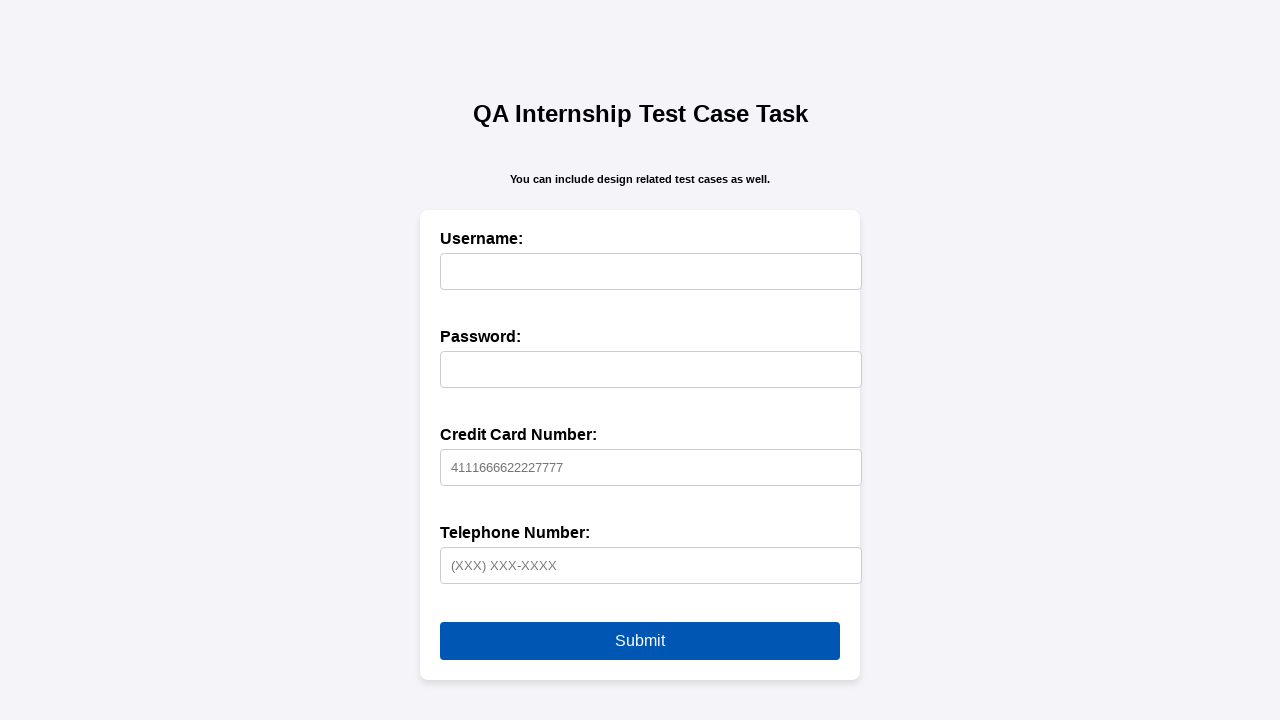

Filled username field with 'SantoshChand1' on xpath=//input[@id='username']
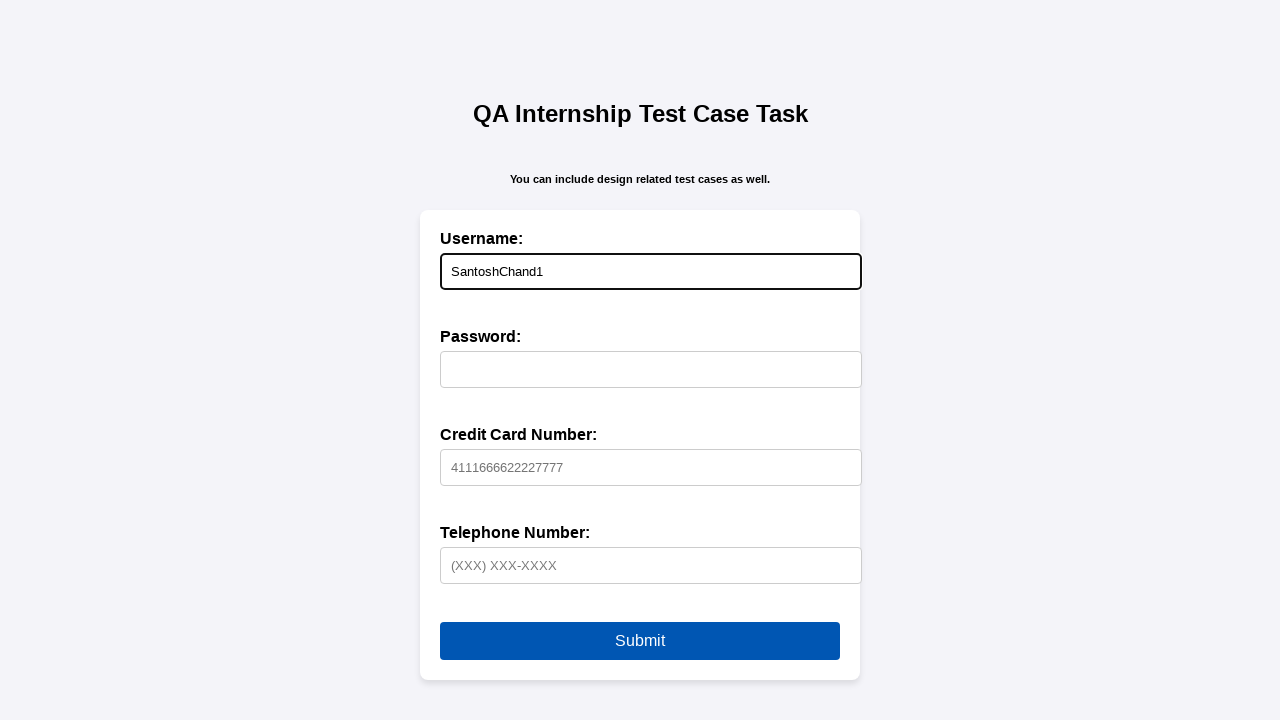

Filled password field with 'G5r@pLx1' on xpath=//input[@id='password']
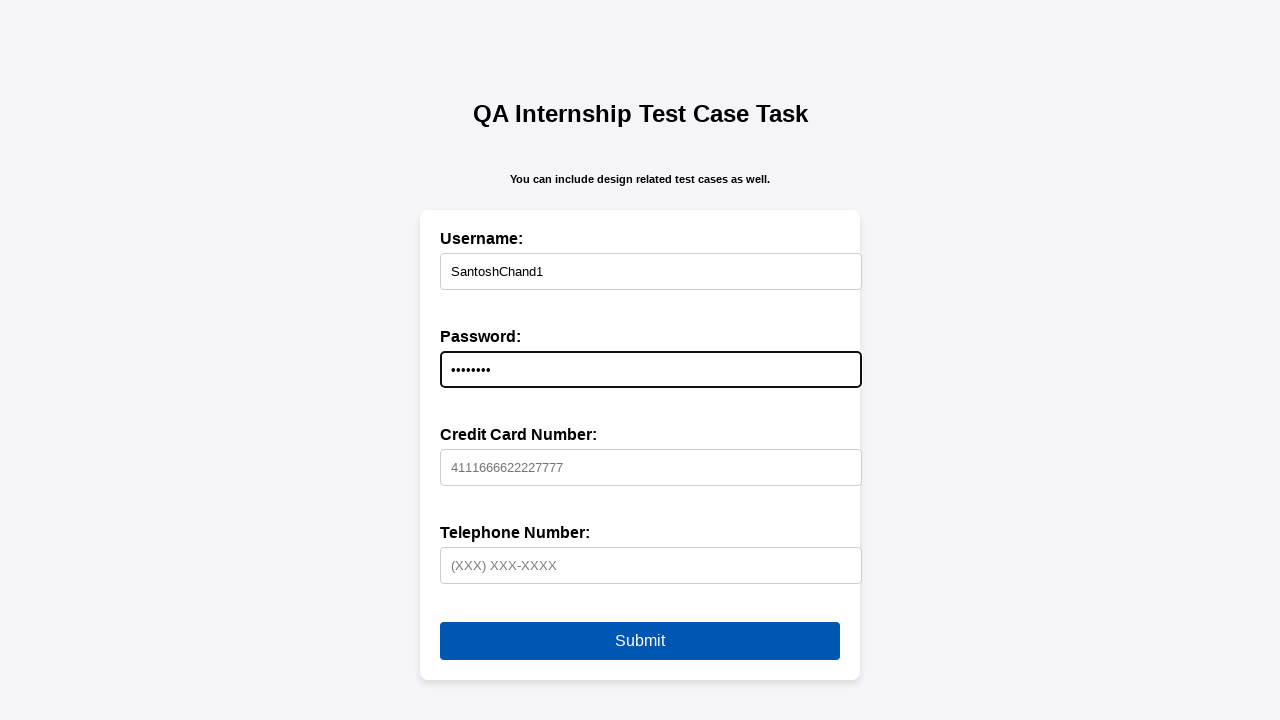

Filled credit card field with '4111666622227777' on xpath=//input[@id='creditCard']
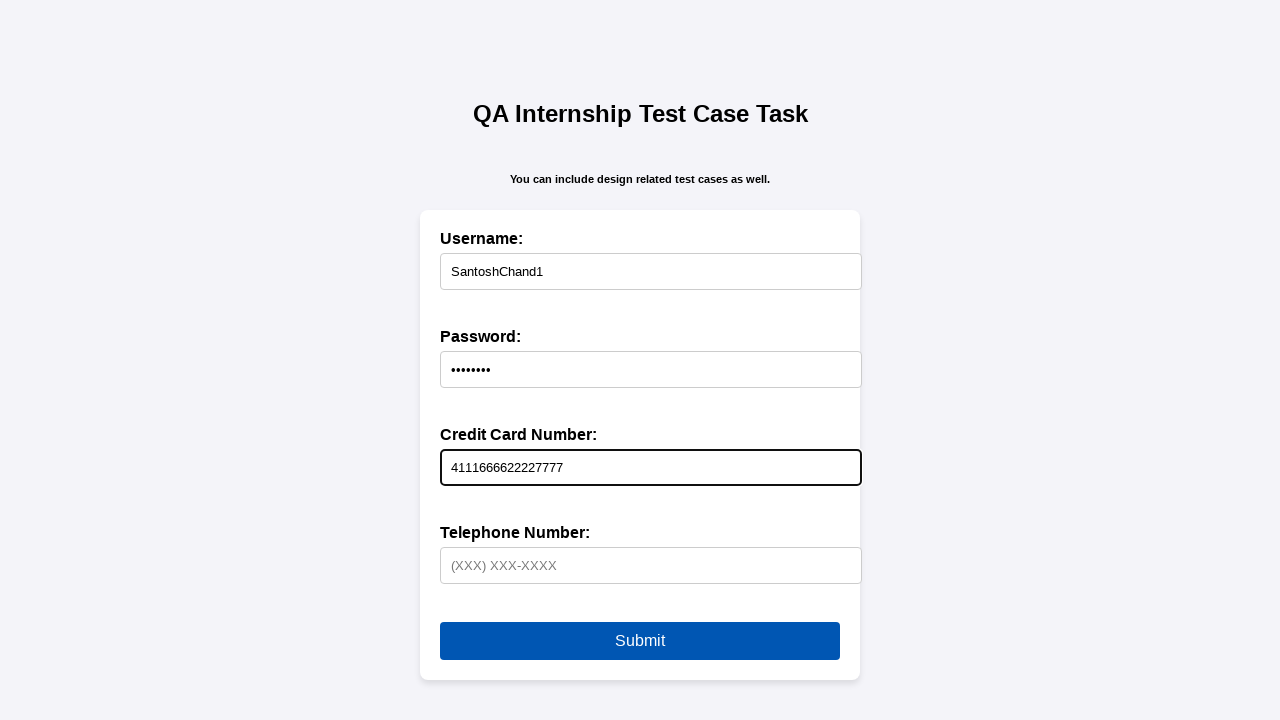

Filled telephone field with invalid format '1234567890' on xpath=//input[@id='telephone']
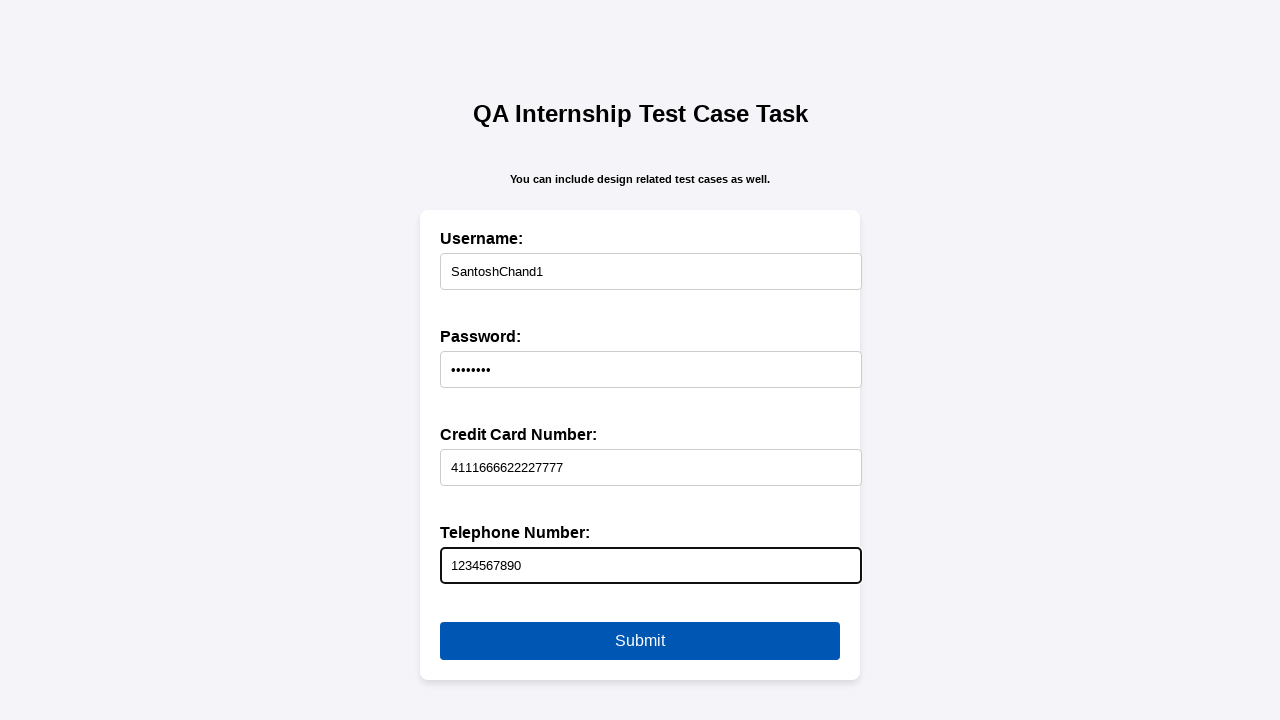

Clicked submit button to submit form with invalid telephone number at (640, 641) on xpath=//button[@type='submit']
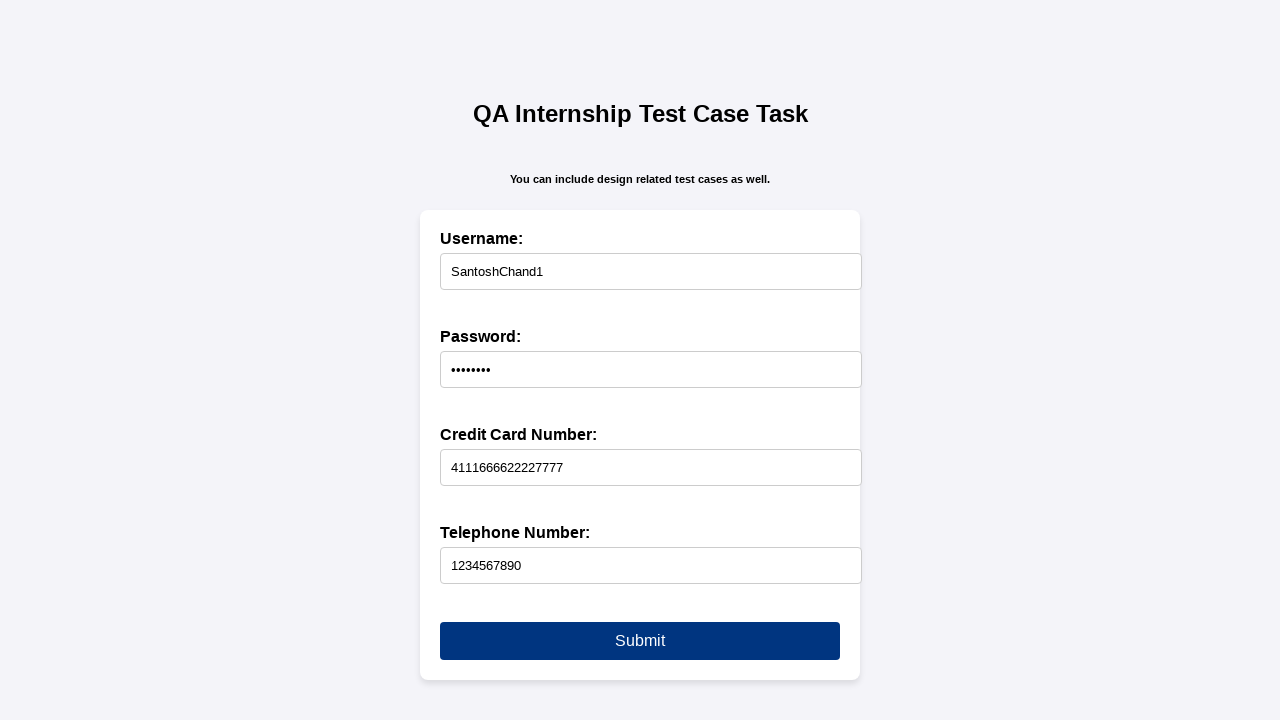

Waited 500ms for alert dialog to appear
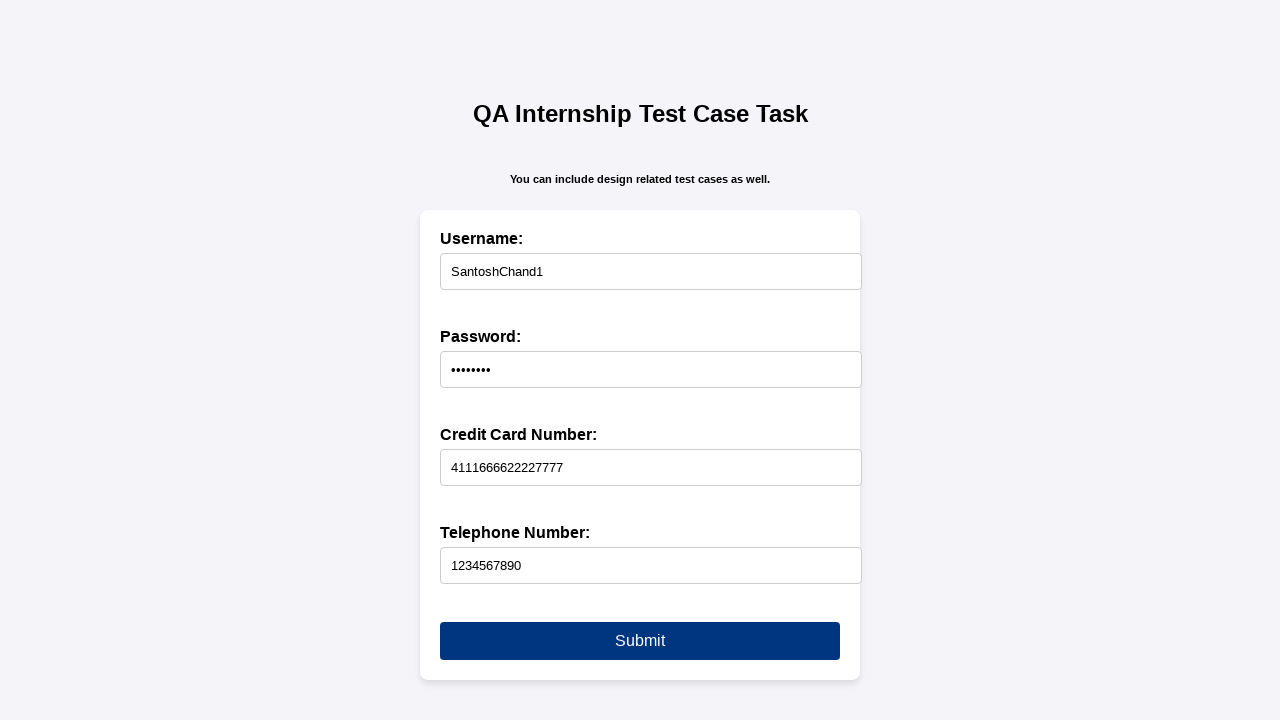

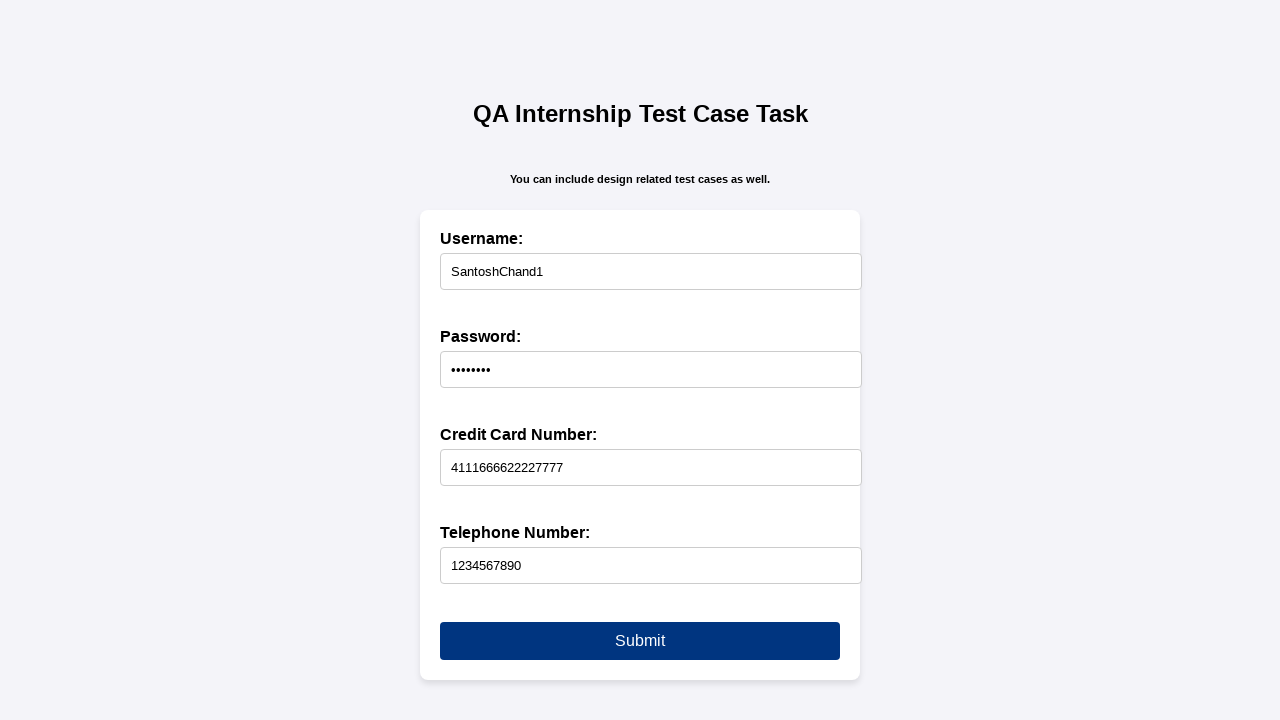